Navigates to anhtester.com and clicks on the "Website Testing" section link

Starting URL: https://anhtester.com

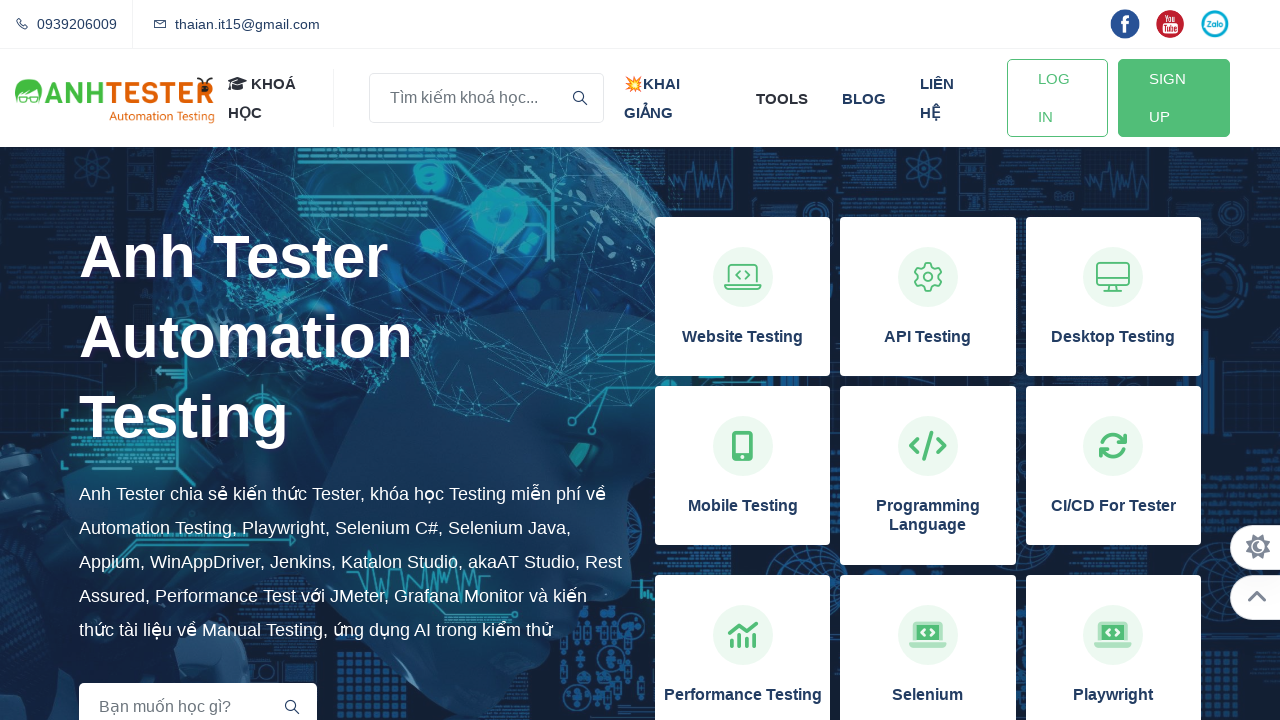

Waited for page to load (domcontentloaded)
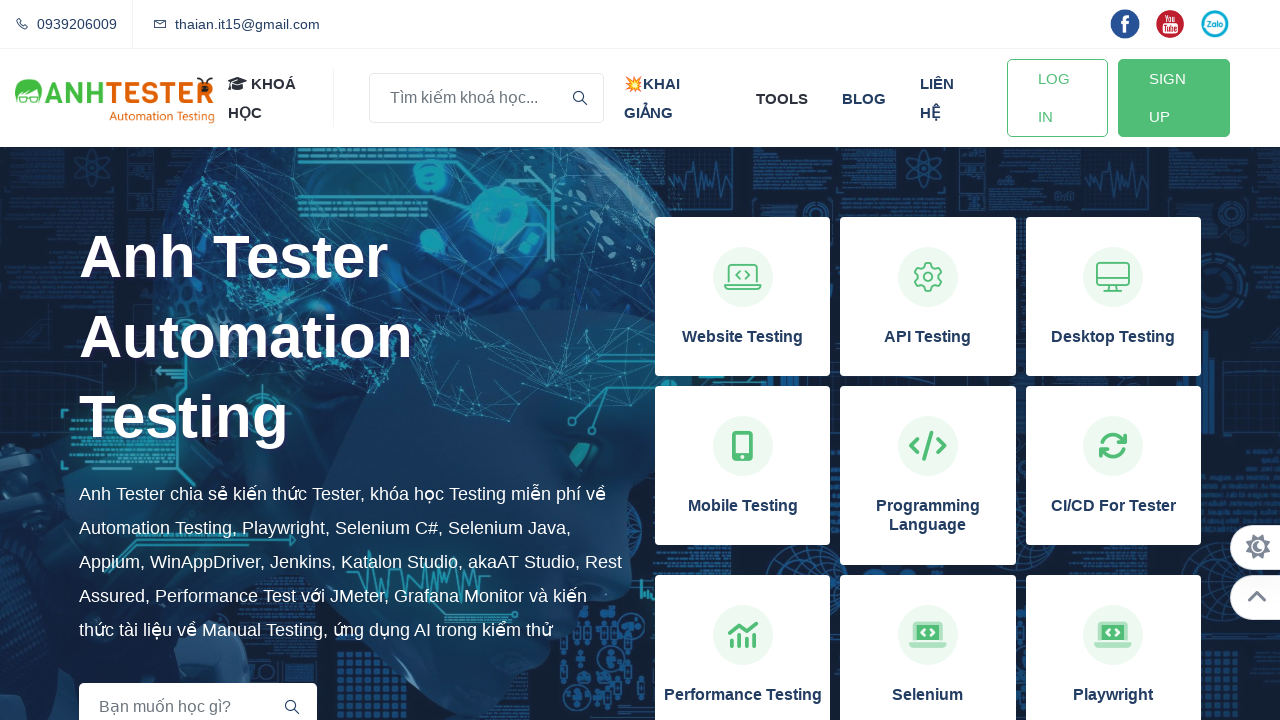

Clicked on the 'Website Testing' section link at (743, 337) on xpath=//h3[normalize-space()='Website Testing']
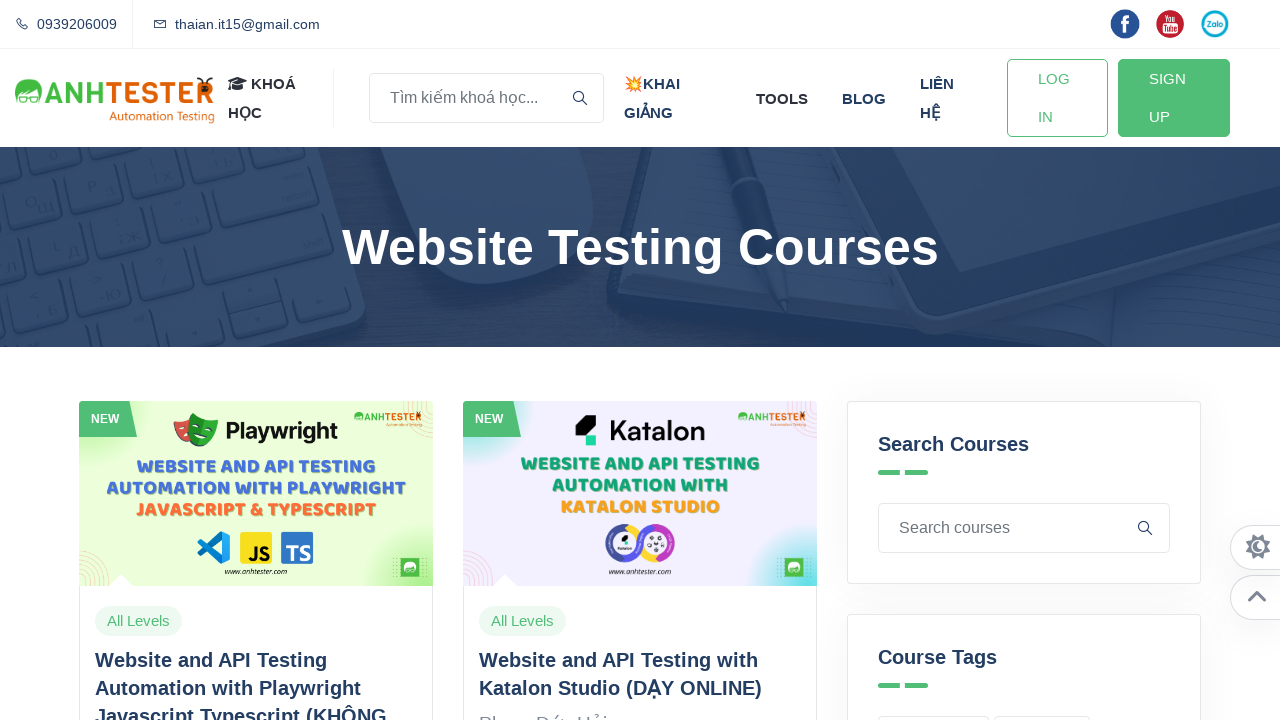

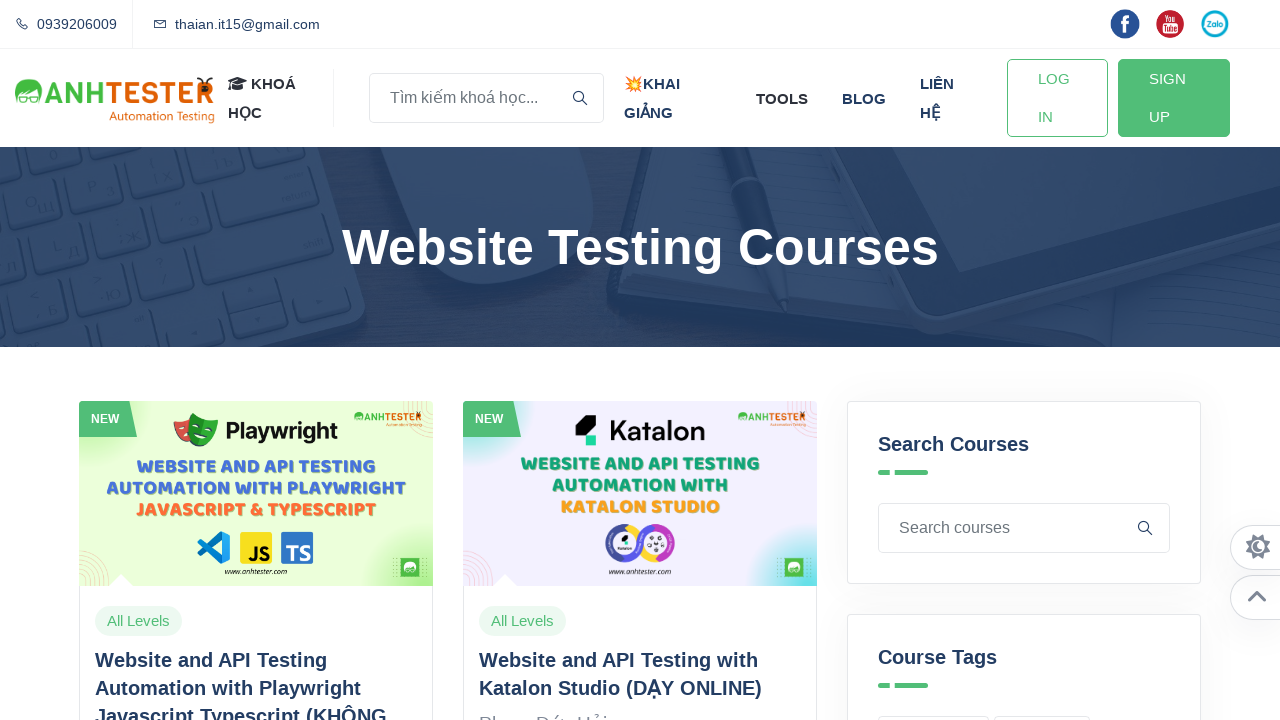